Tests iframe handling by switching to a single frame, entering text in an input field, switching back to the default content, and clicking on a tab link for multiple frames.

Starting URL: https://demo.automationtesting.in/Frames.html

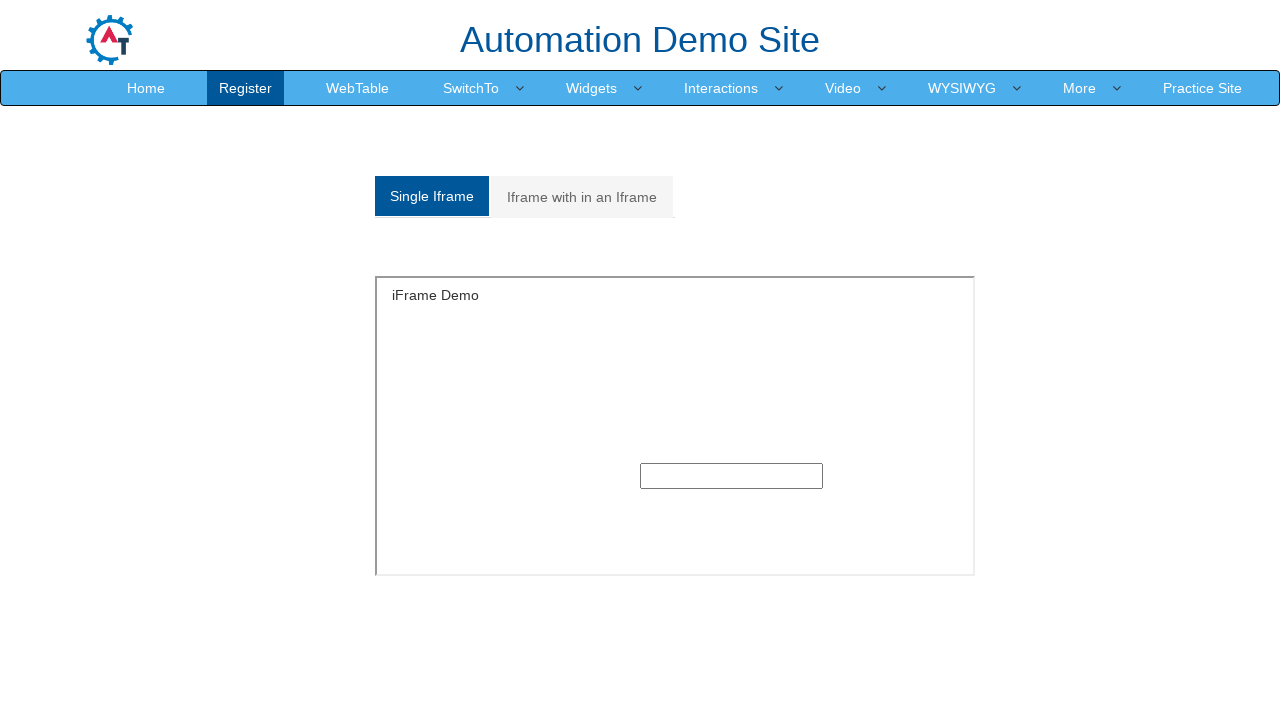

Located the single frame iframe
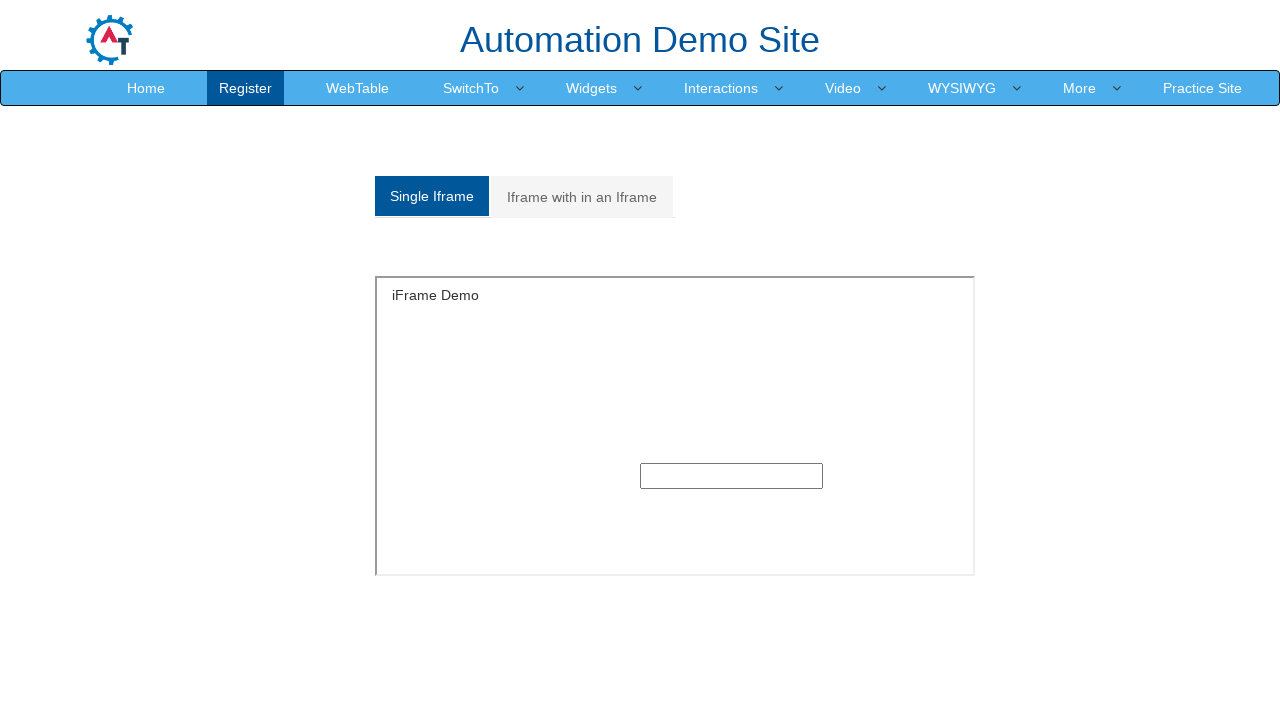

Entered 'hello' in the text input field inside the single frame on #singleframe >> internal:control=enter-frame >> input[type='text']
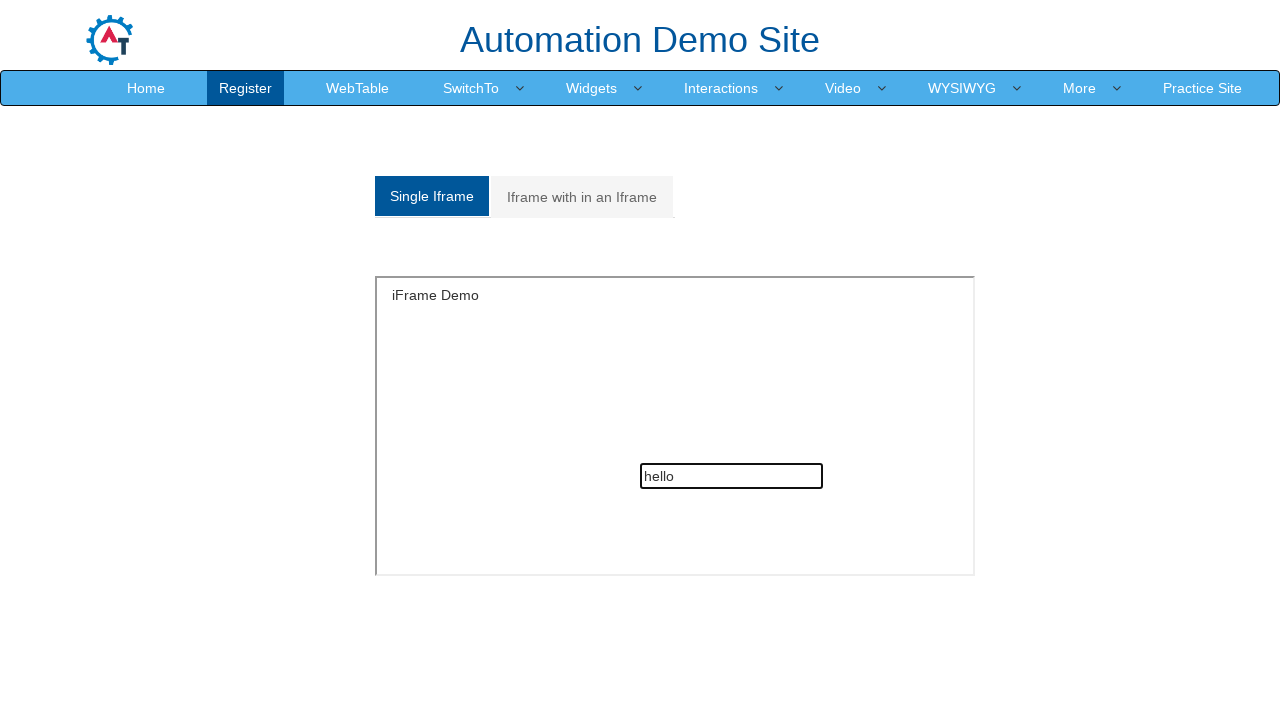

Clicked on the 'Multiple' tab link to switch to multiple frames section at (582, 197) on a[href='#Multiple']
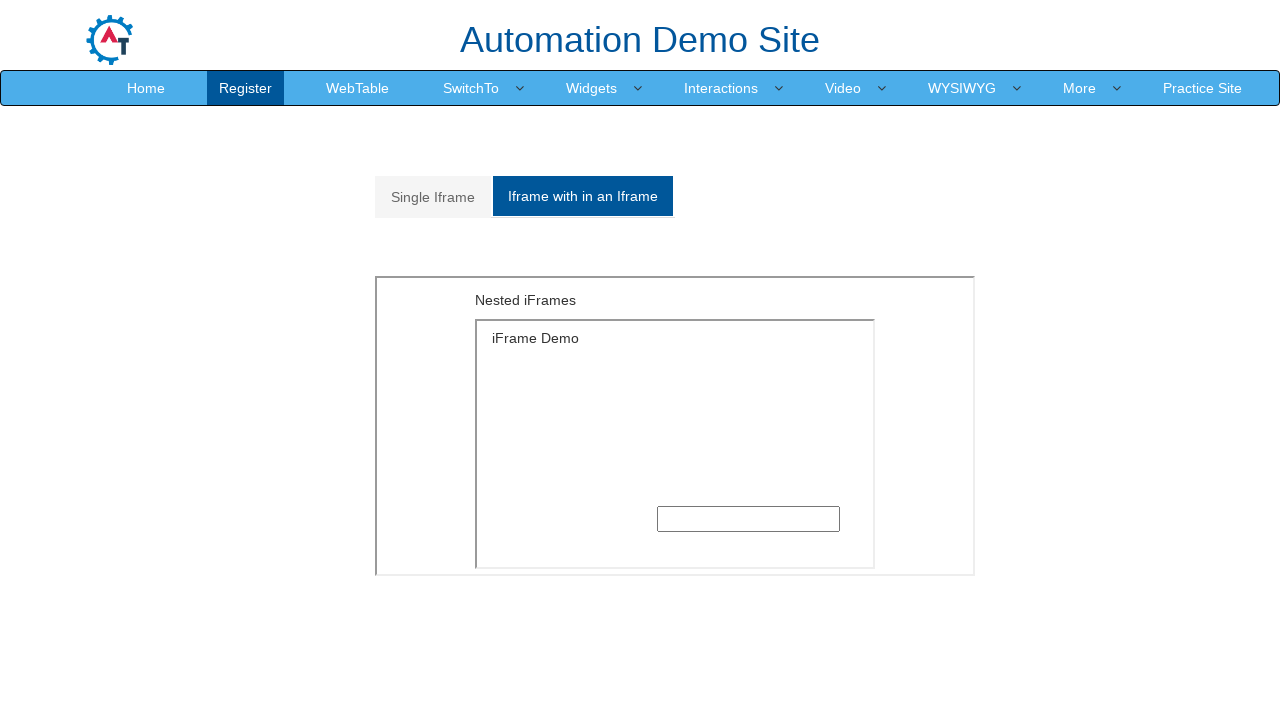

Multiple frames section loaded and became visible
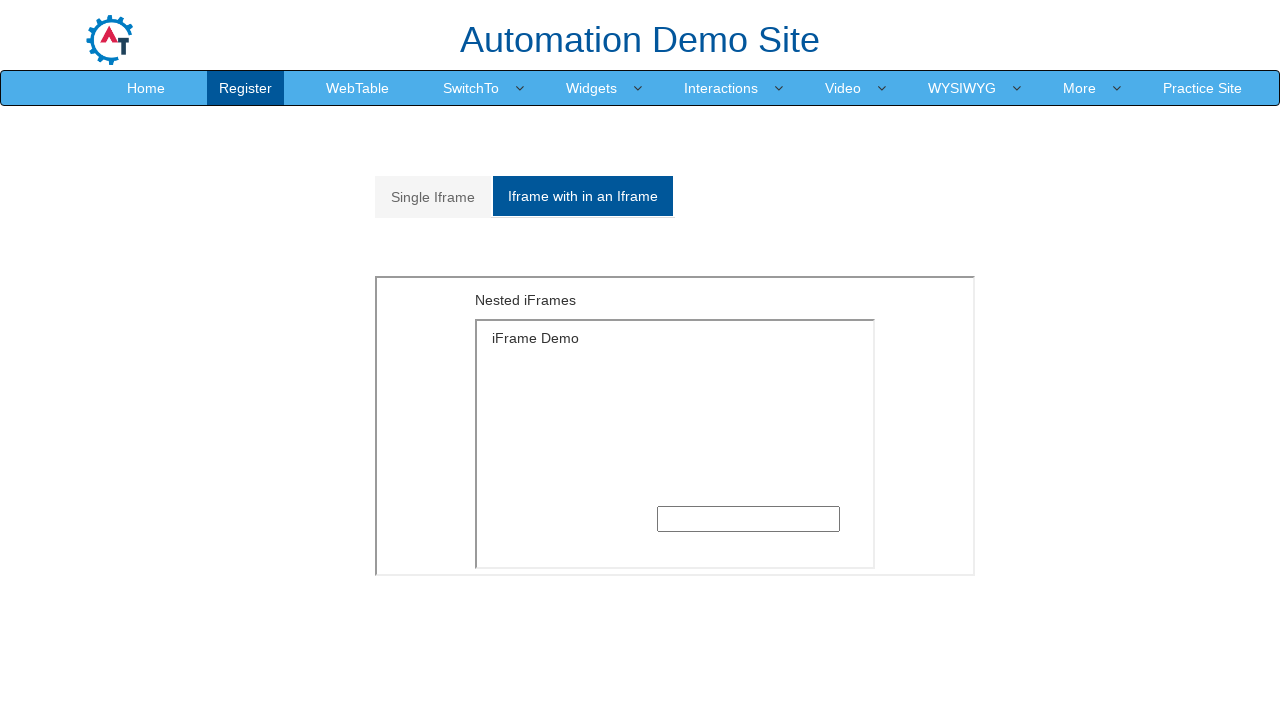

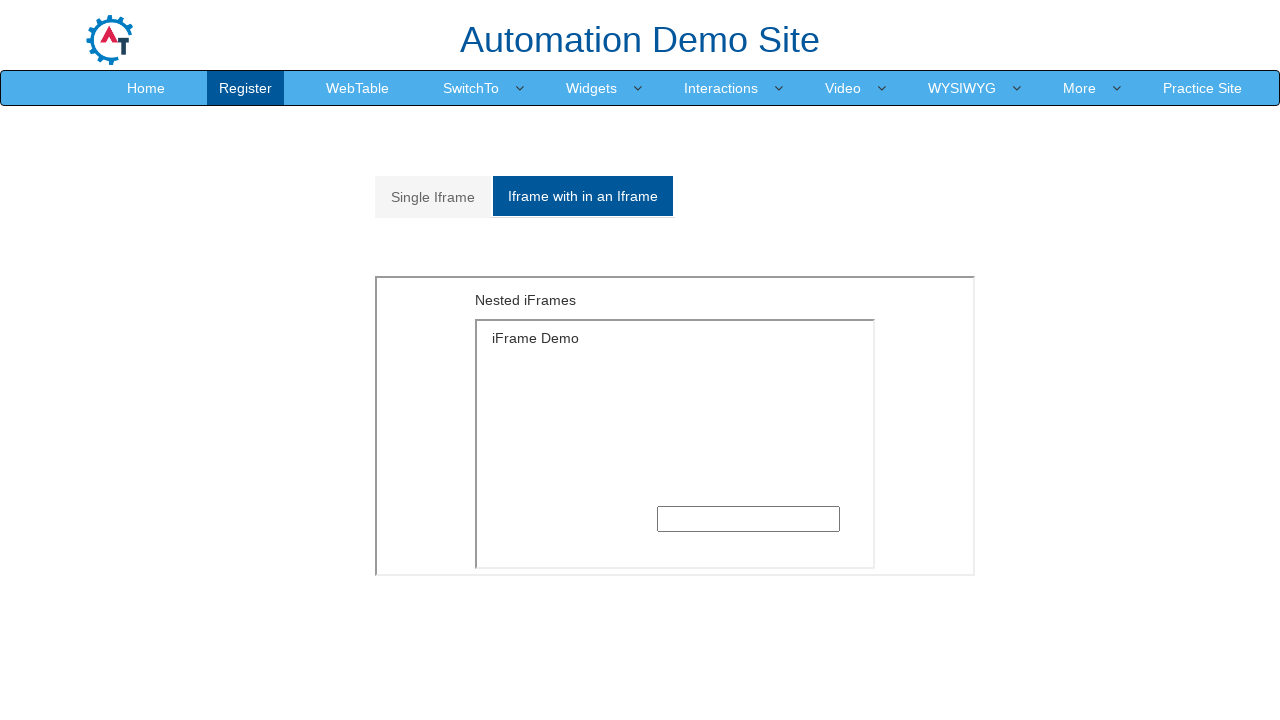